Navigates to dropdown page, selects an option, then attempts to deselect by value

Starting URL: https://the-internet.herokuapp.com/

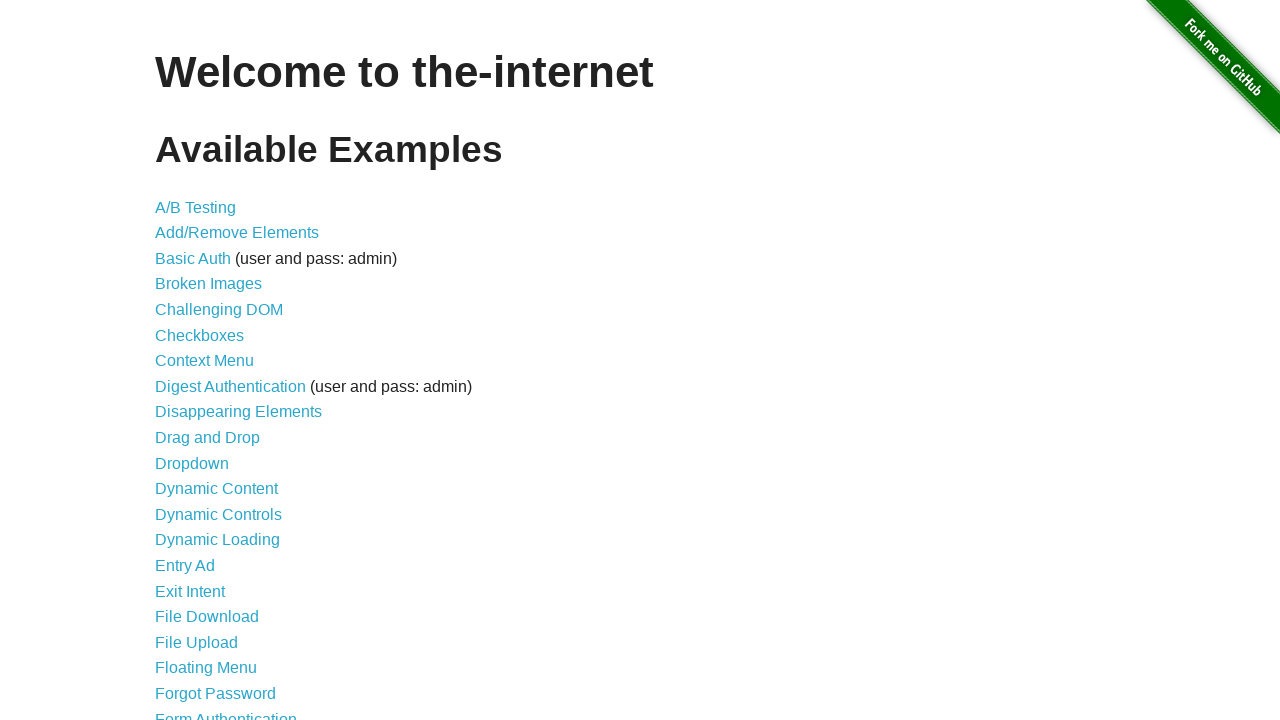

Clicked on the Dropdown link at (192, 463) on a[href='/dropdown']
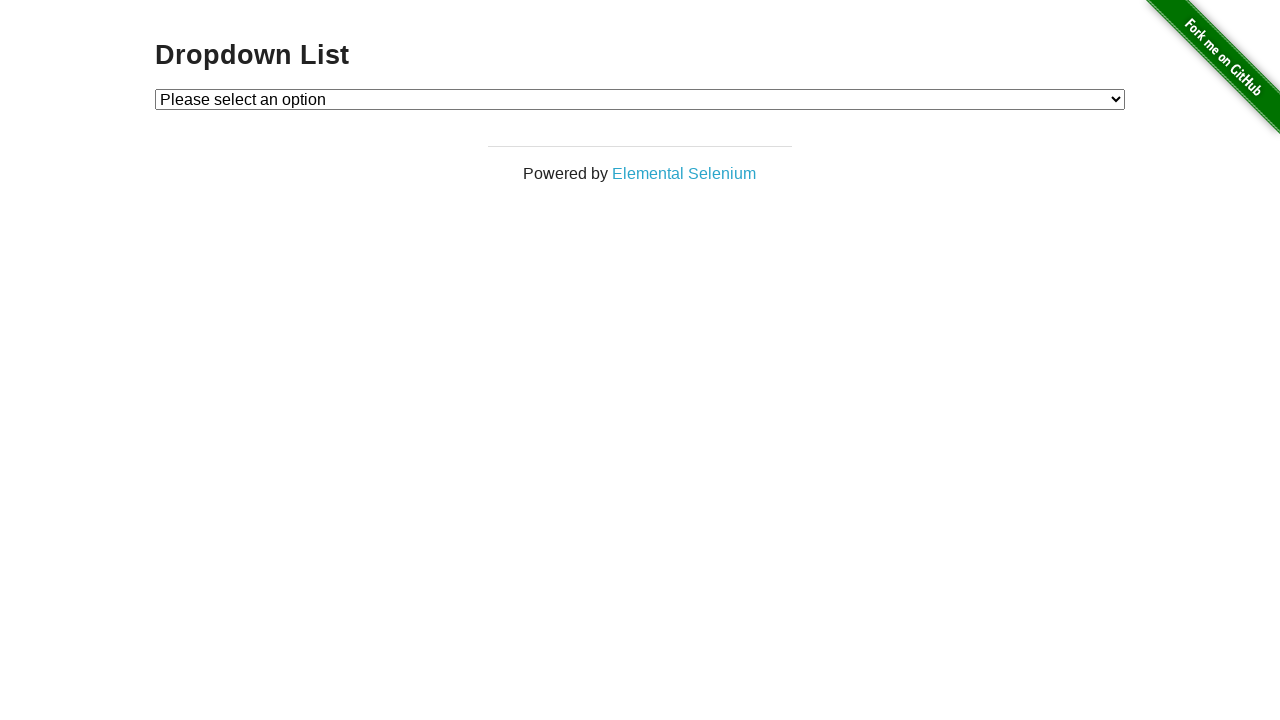

Dropdown element became visible
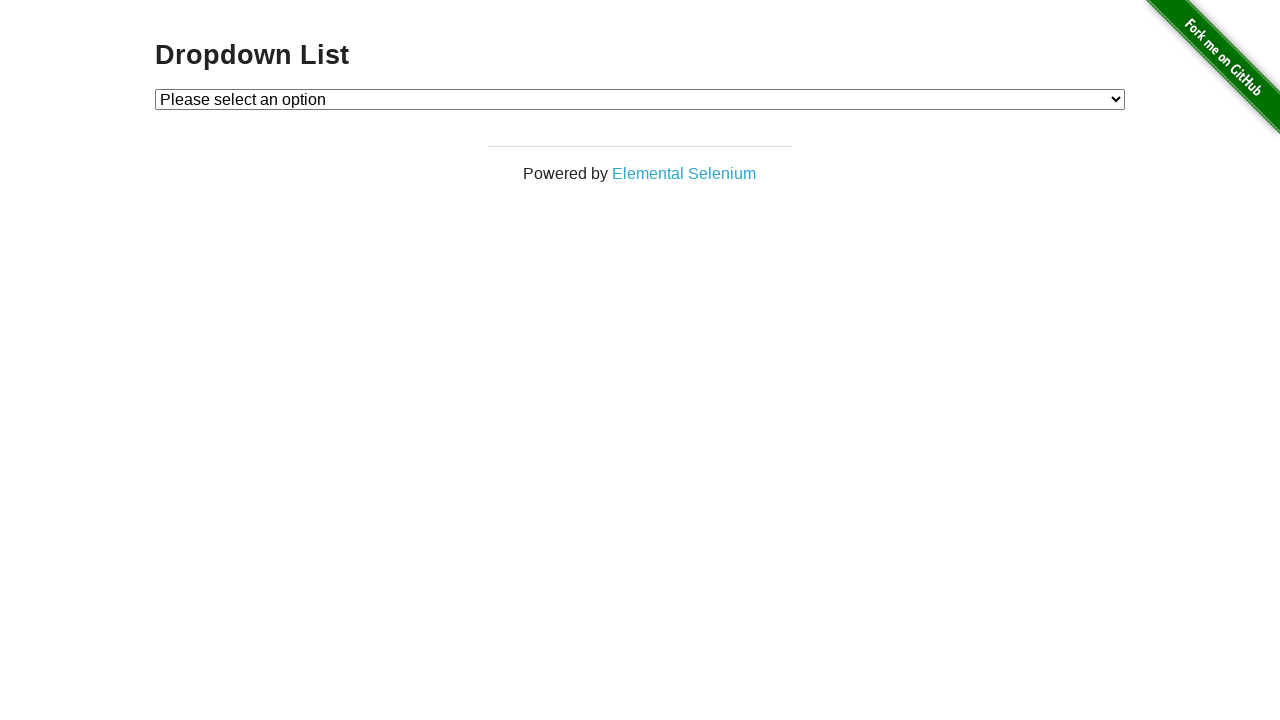

Selected 'Option 2' from dropdown by label on #dropdown
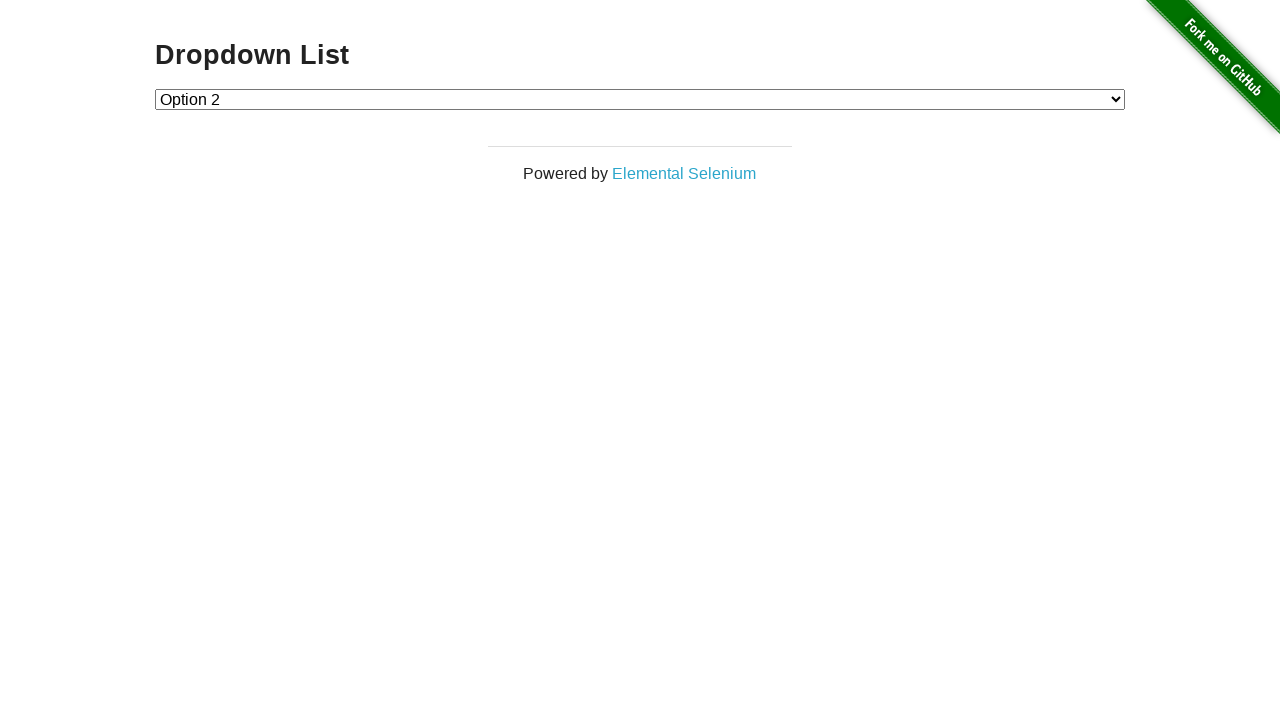

Deselected option from dropdown by setting value to empty string on #dropdown
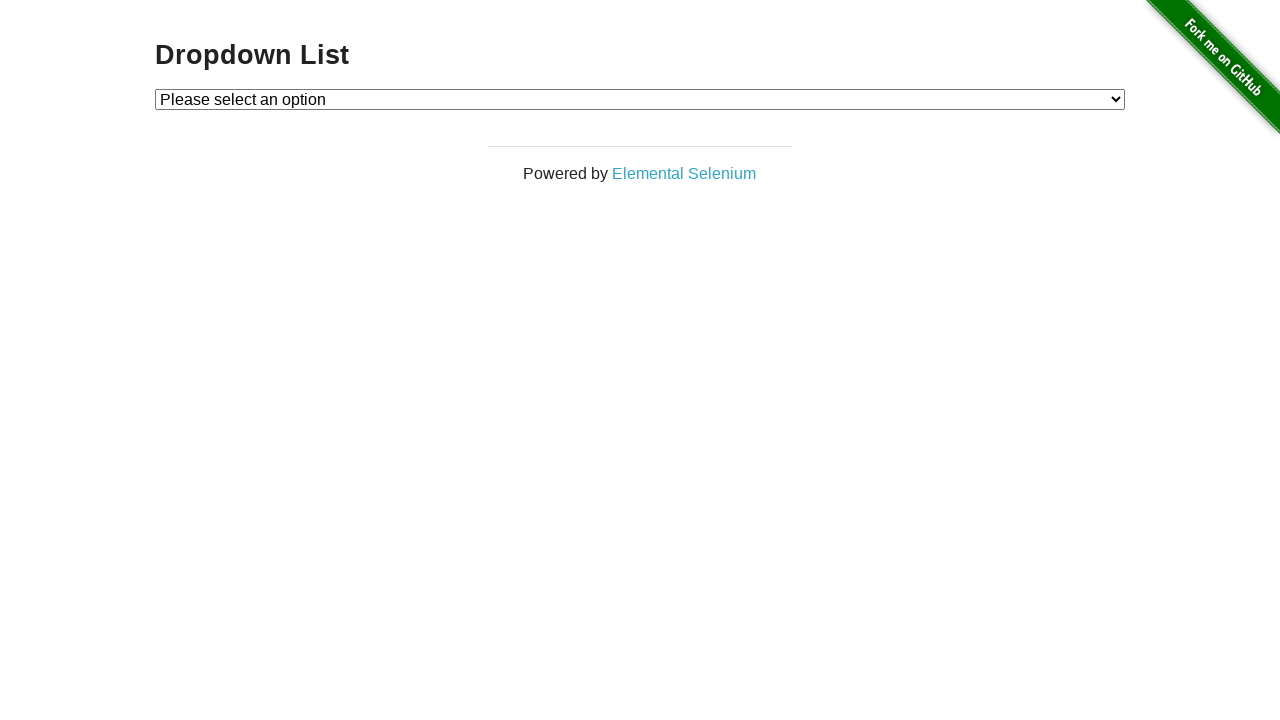

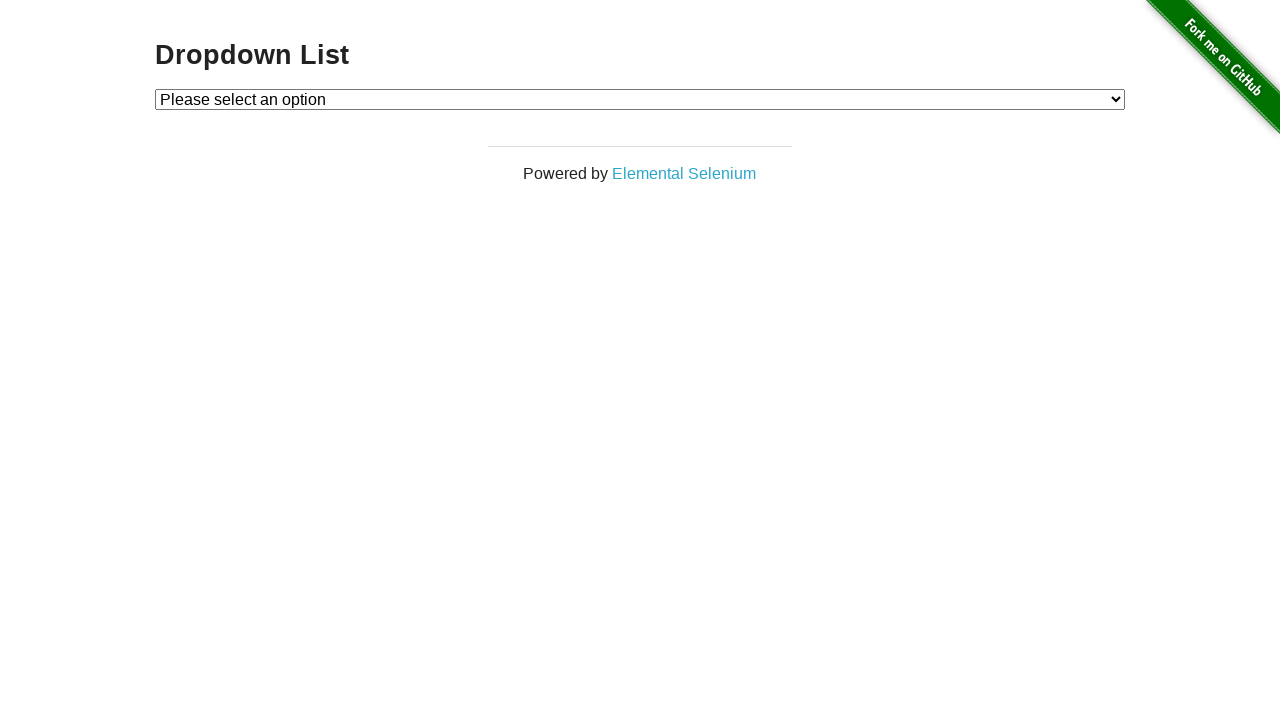